Tests dropdown selection functionality by navigating to a dropdown page and selecting options using different methods (by index, value, and visible text)

Starting URL: https://the-internet.herokuapp.com/

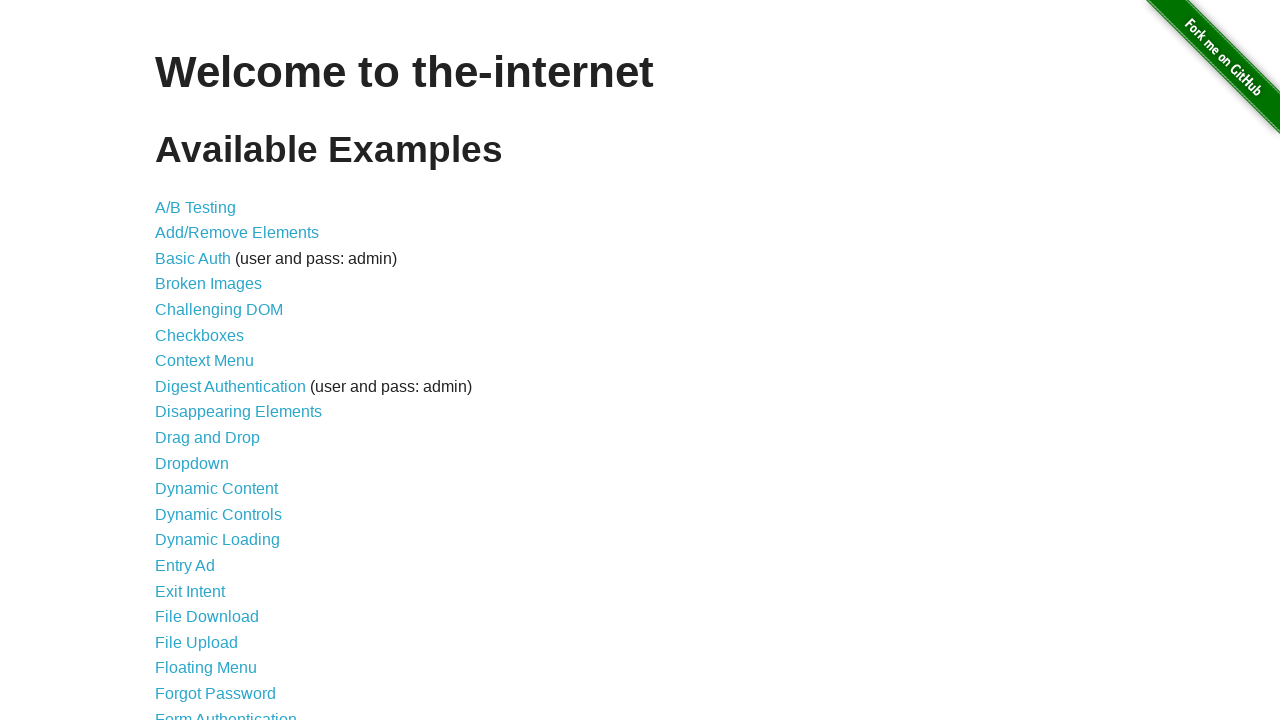

Clicked on the Dropdown link at (192, 463) on text=Dropdown
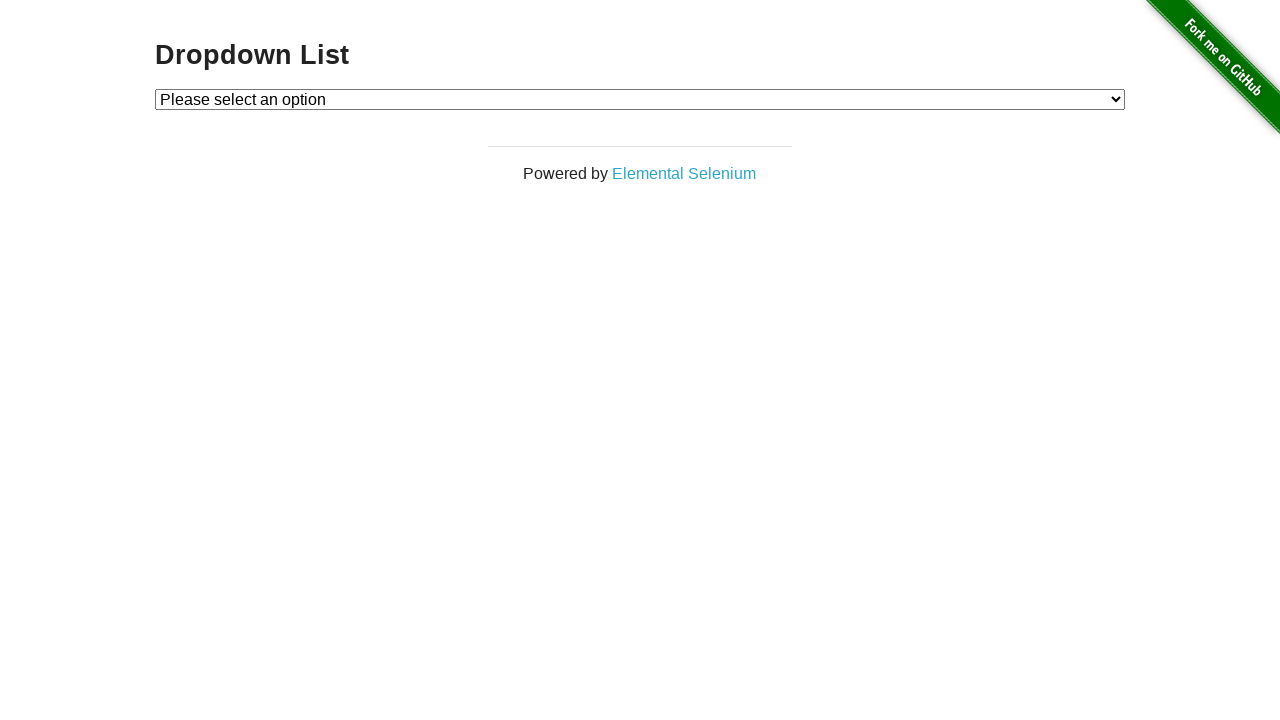

Dropdown element loaded and became visible
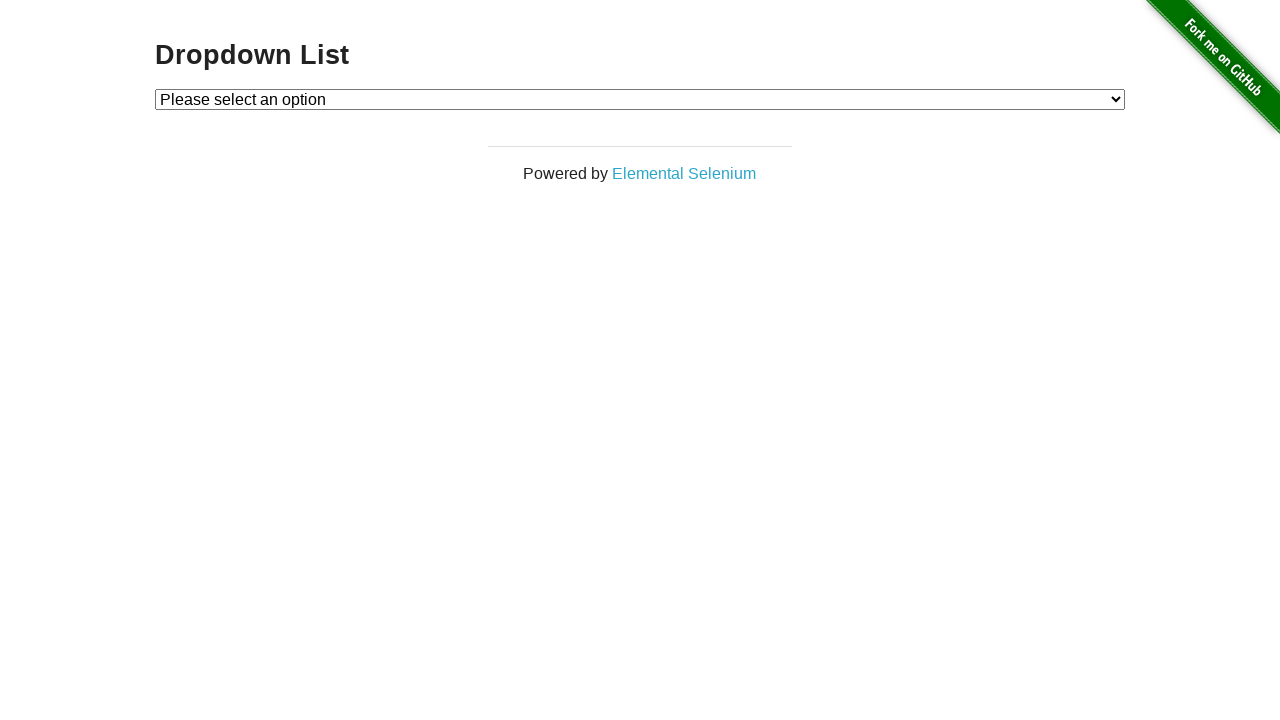

Selected Option 1 by index on #dropdown
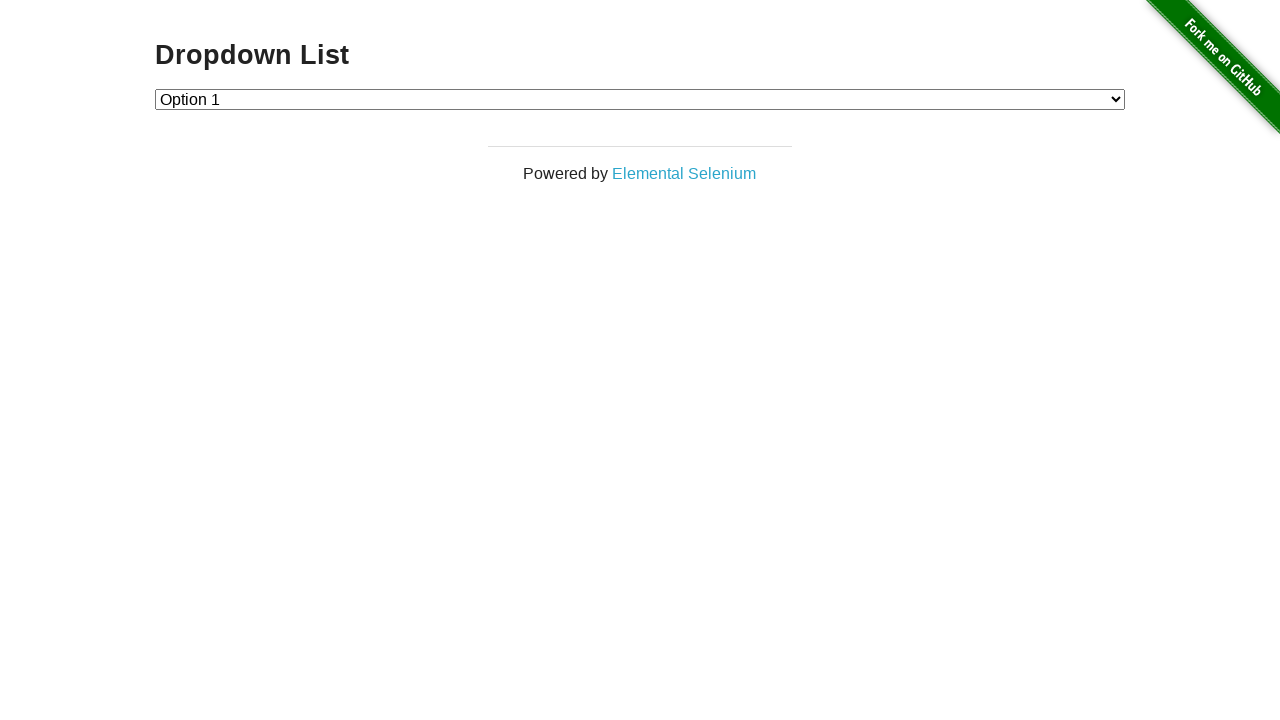

Selected Option 2 by value on #dropdown
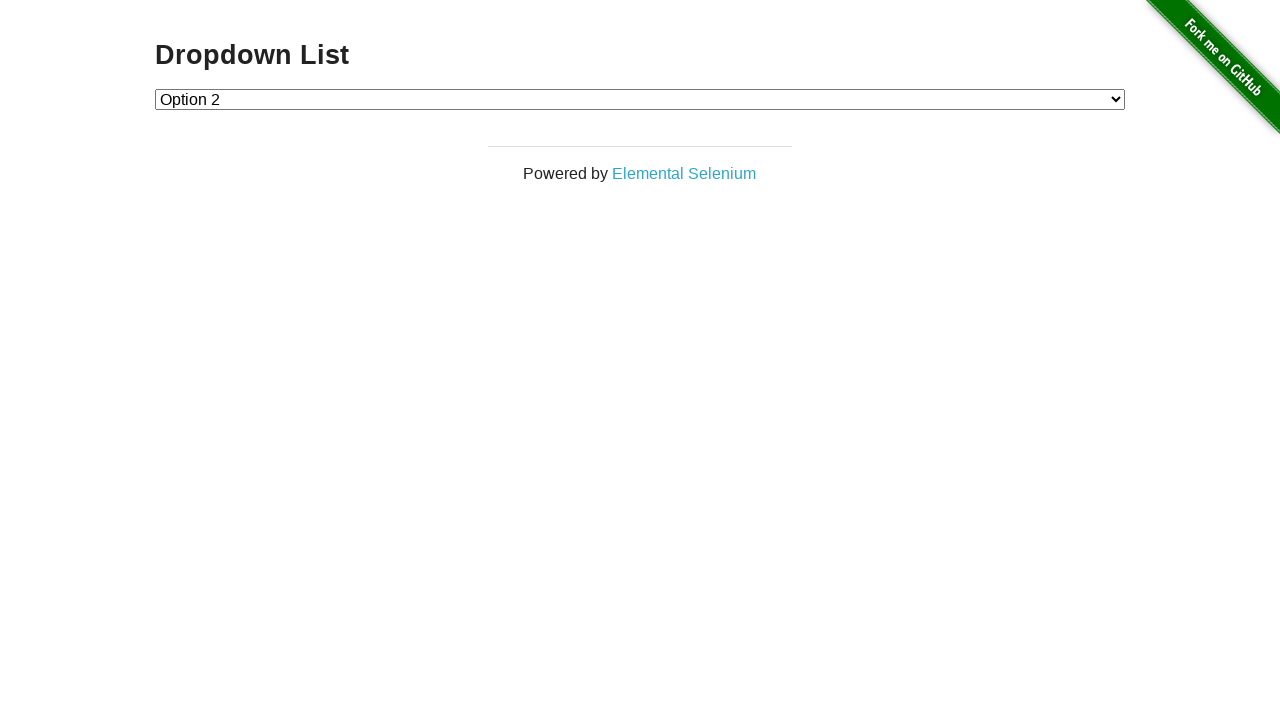

Selected Option 1 by visible text on #dropdown
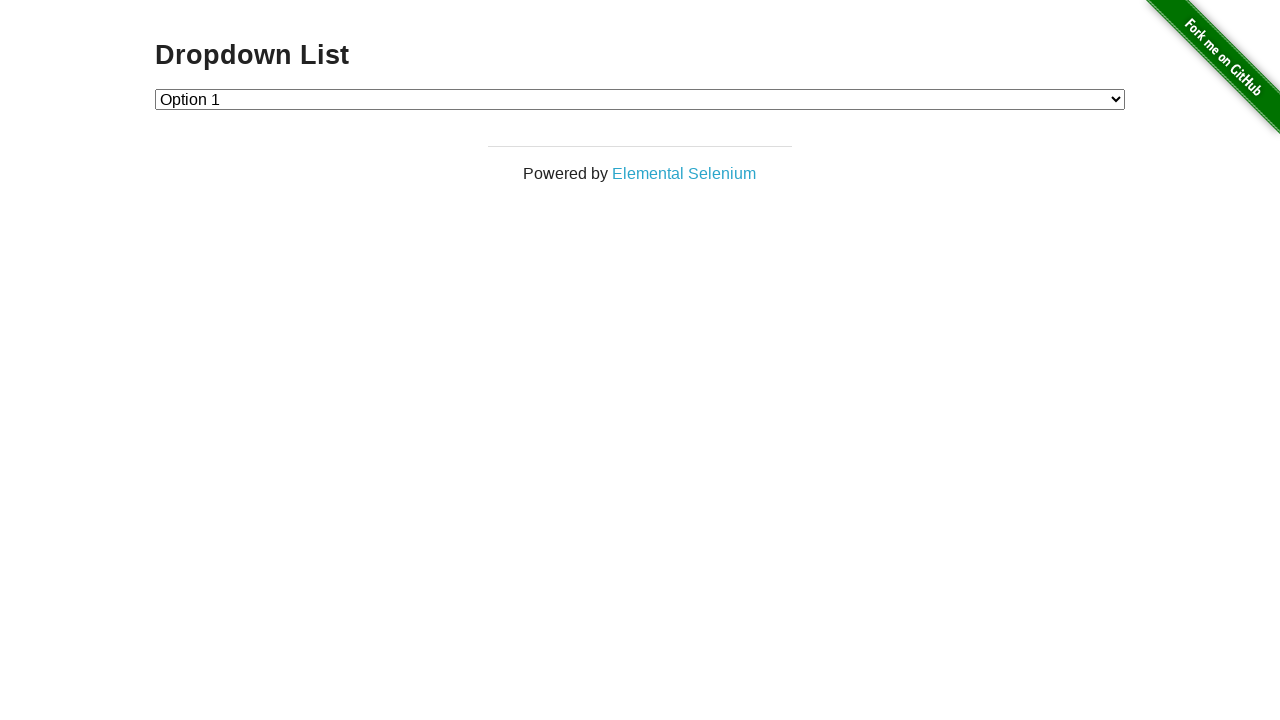

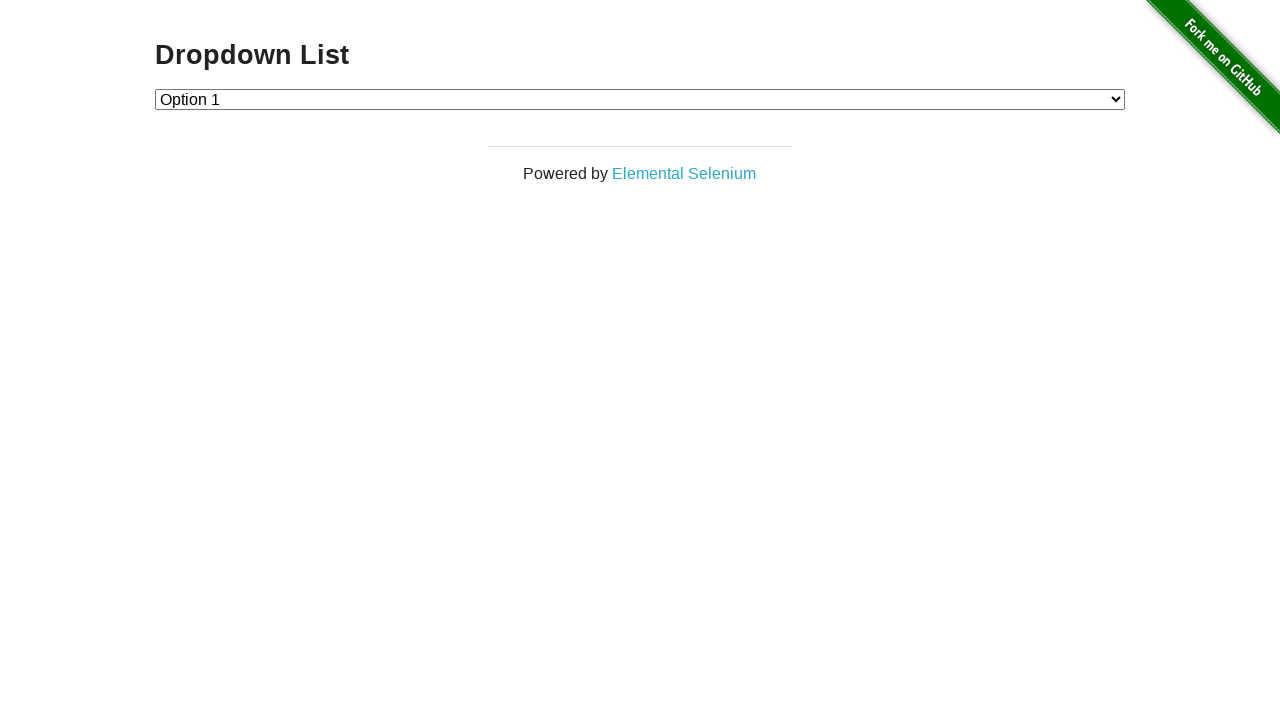